Tests registration form validation when both fields are empty, expecting "Please, provide valid data" error message

Starting URL: https://anatoly-karpovich.github.io/demo-login-form/

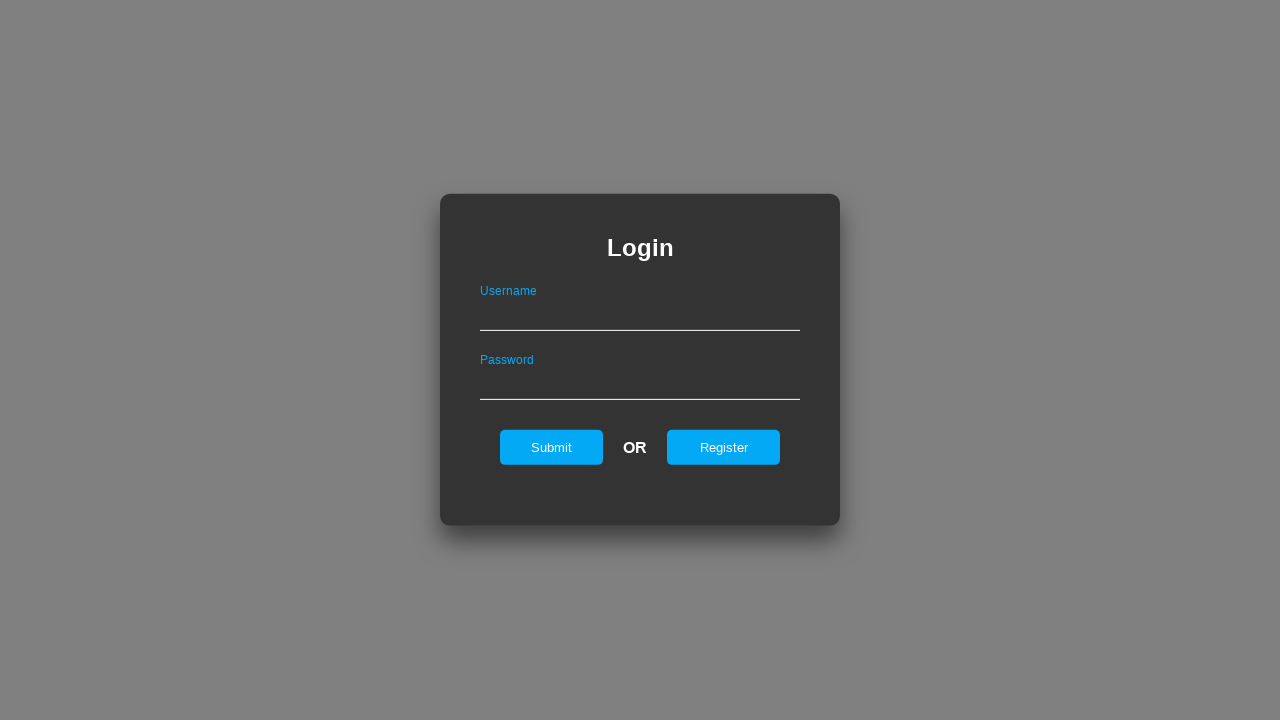

Login form loaded and ready
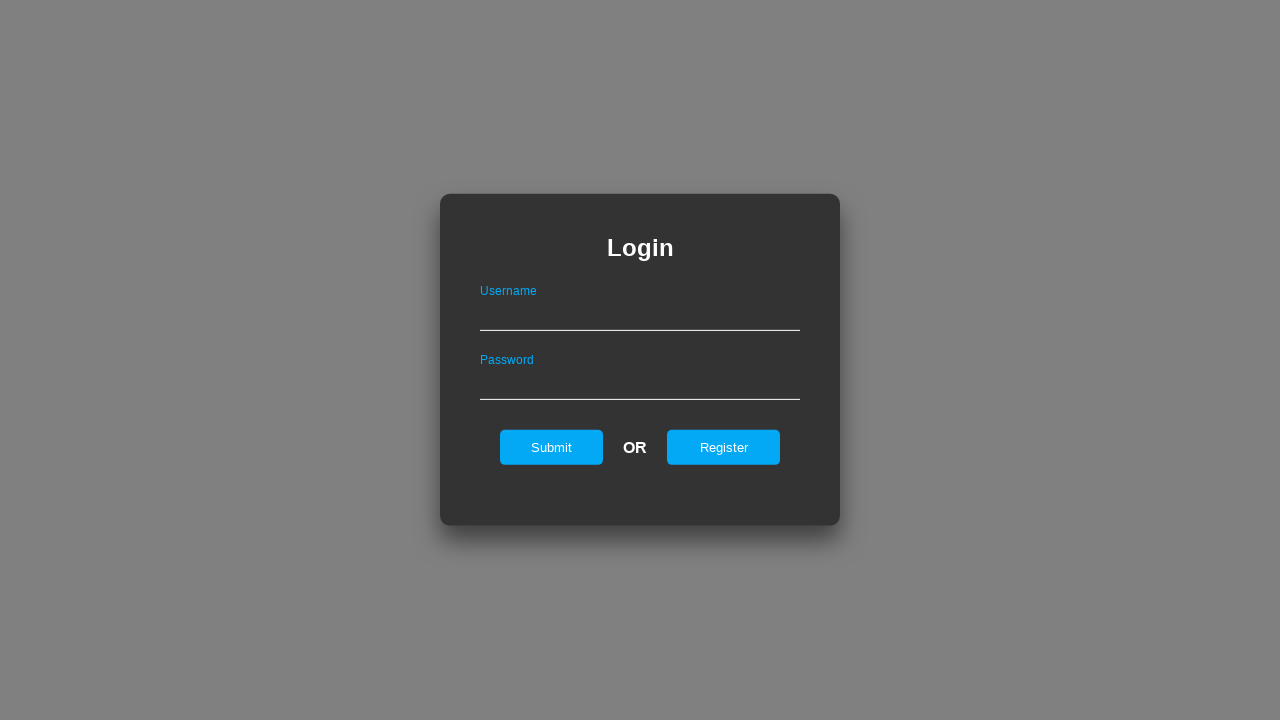

Clicked register button on login form at (724, 447) on #registerOnLogin
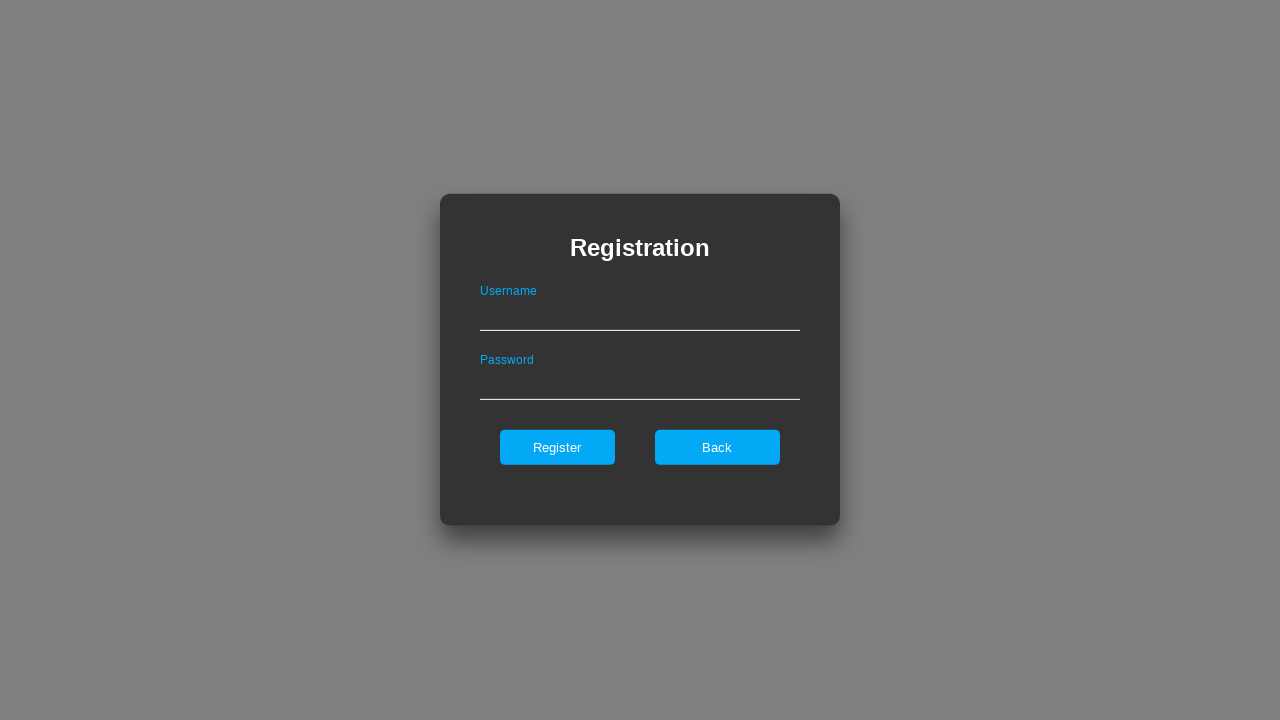

Register form loaded and visible
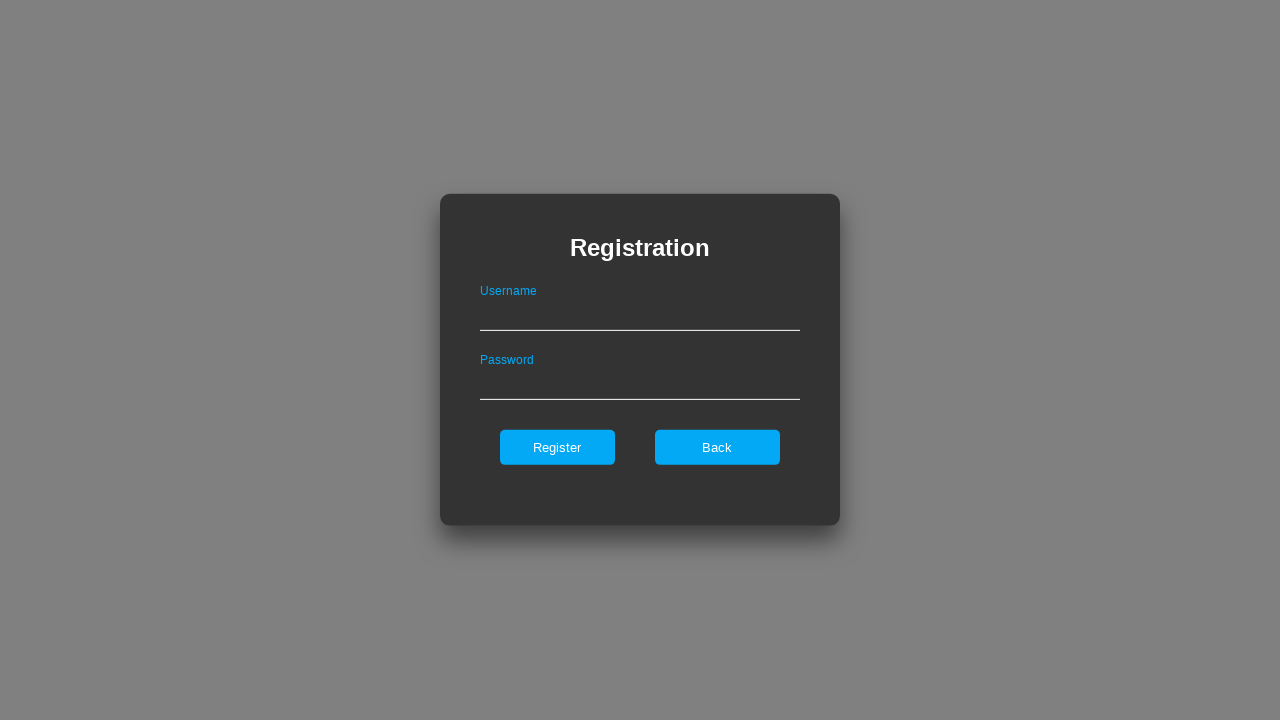

Clicked register button with both fields empty at (557, 447) on #register
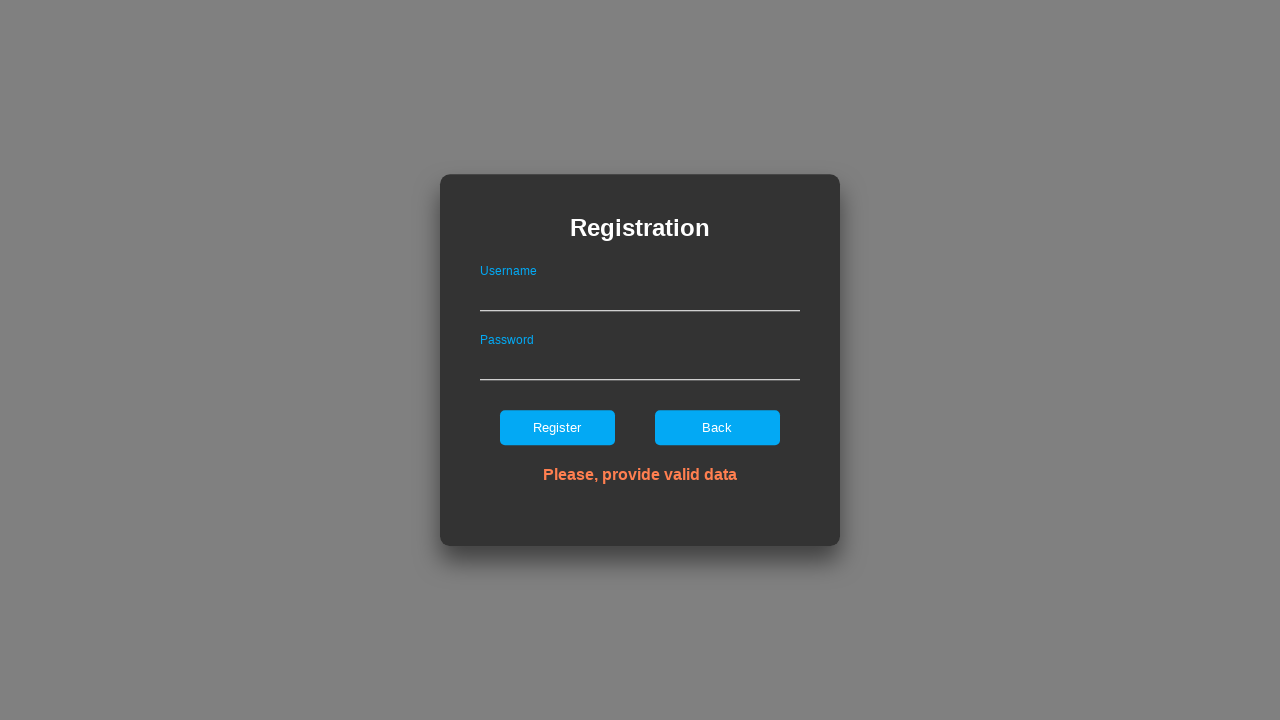

Error message appeared on register form
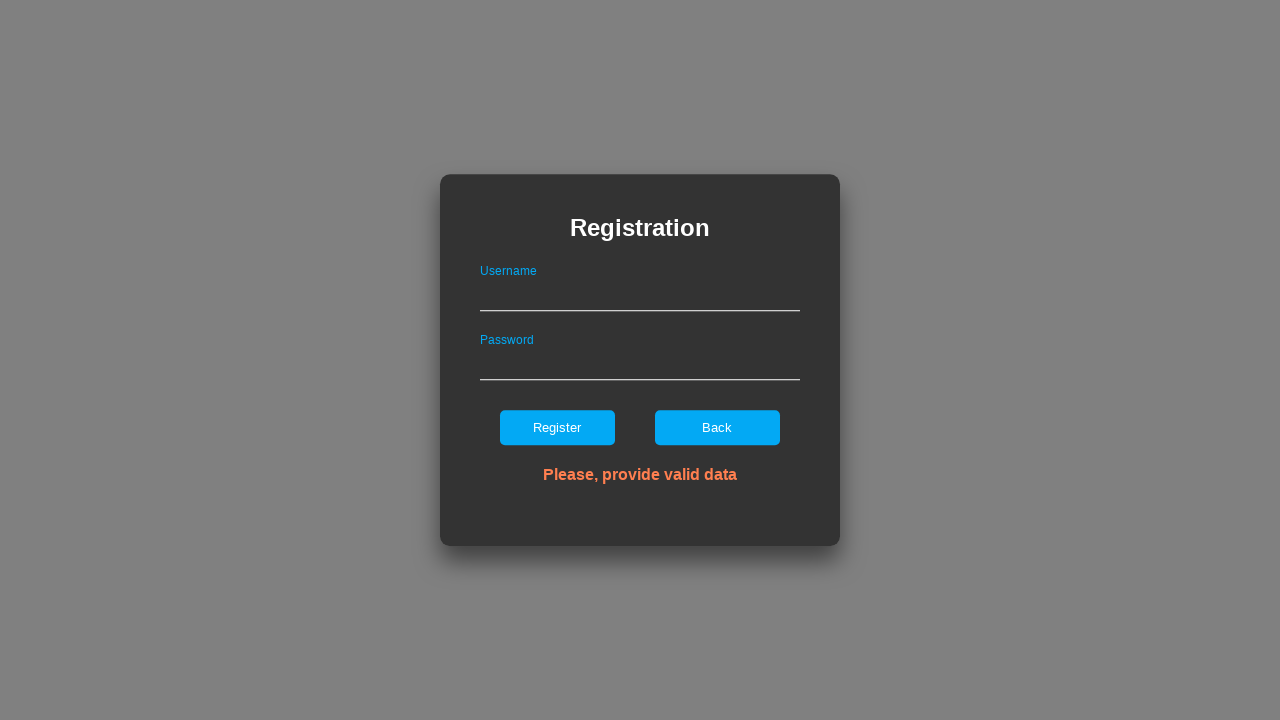

Verified error message text: 'Please, provide valid data'
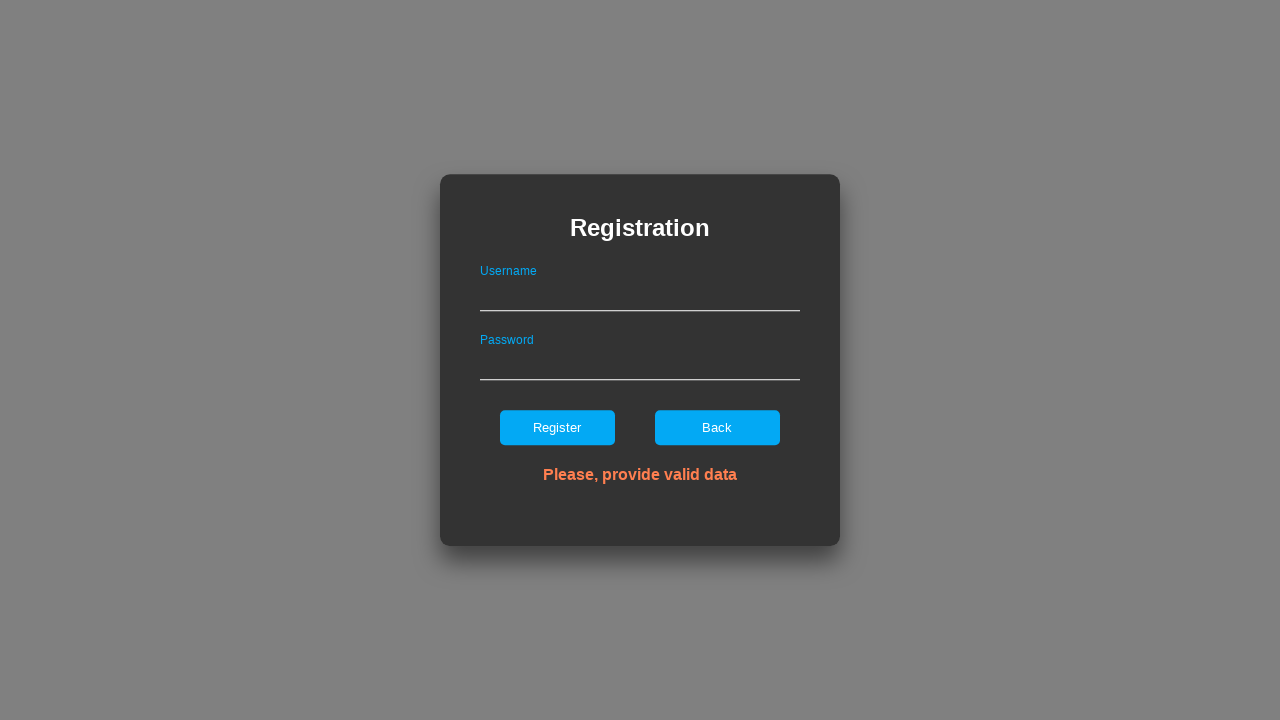

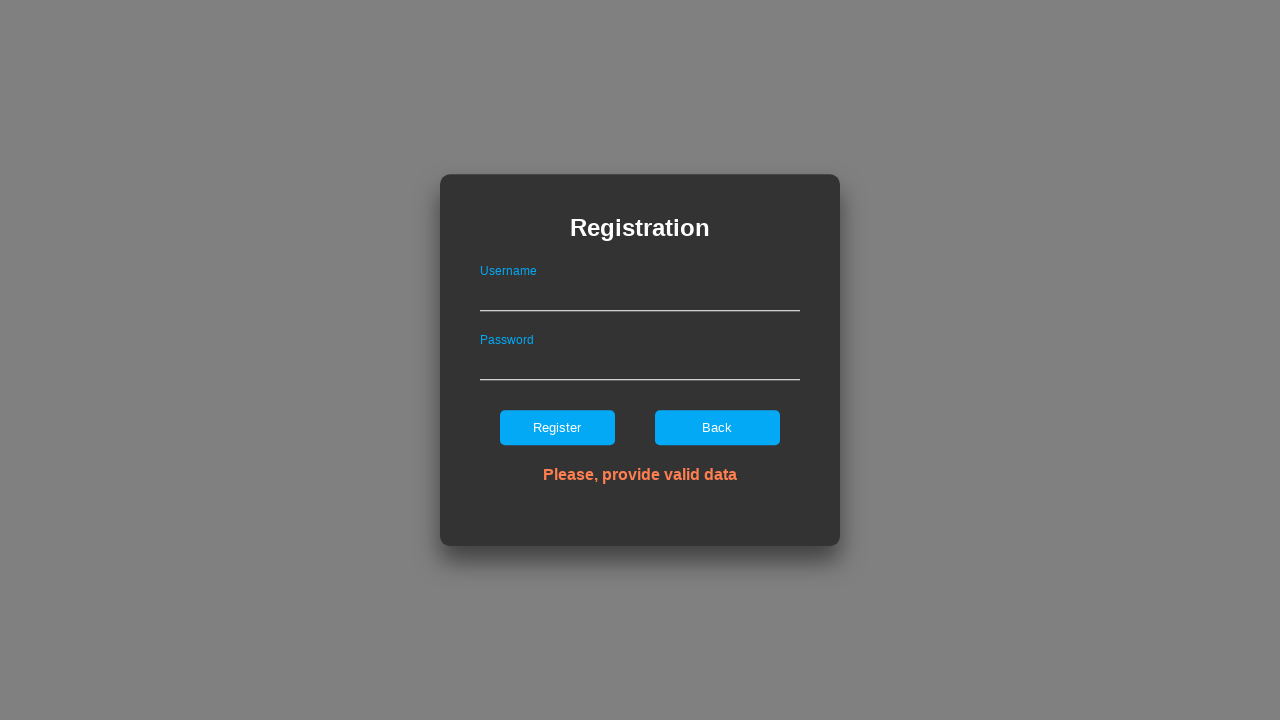